Tests a loading images page by waiting for images to finish loading (indicated by "Done!" text), then verifies that images are present on the page

Starting URL: https://bonigarcia.dev/selenium-webdriver-java/loading-images.html

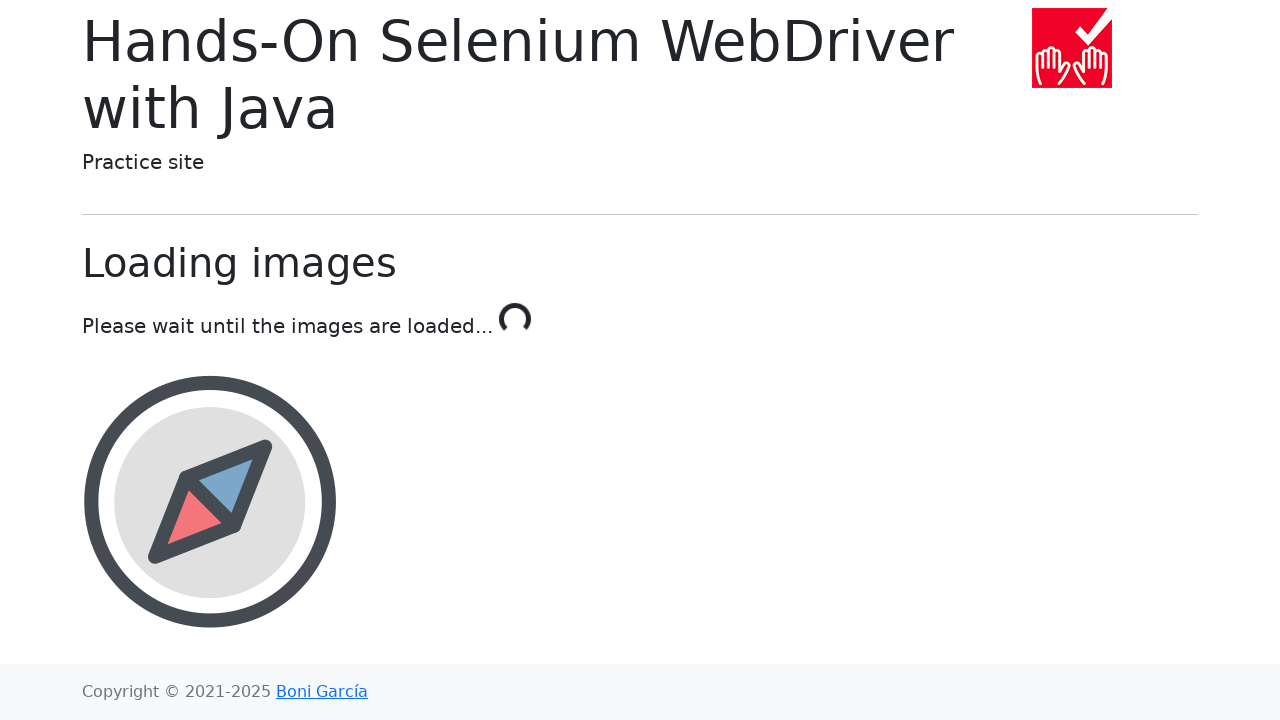

Navigated to loading images test page
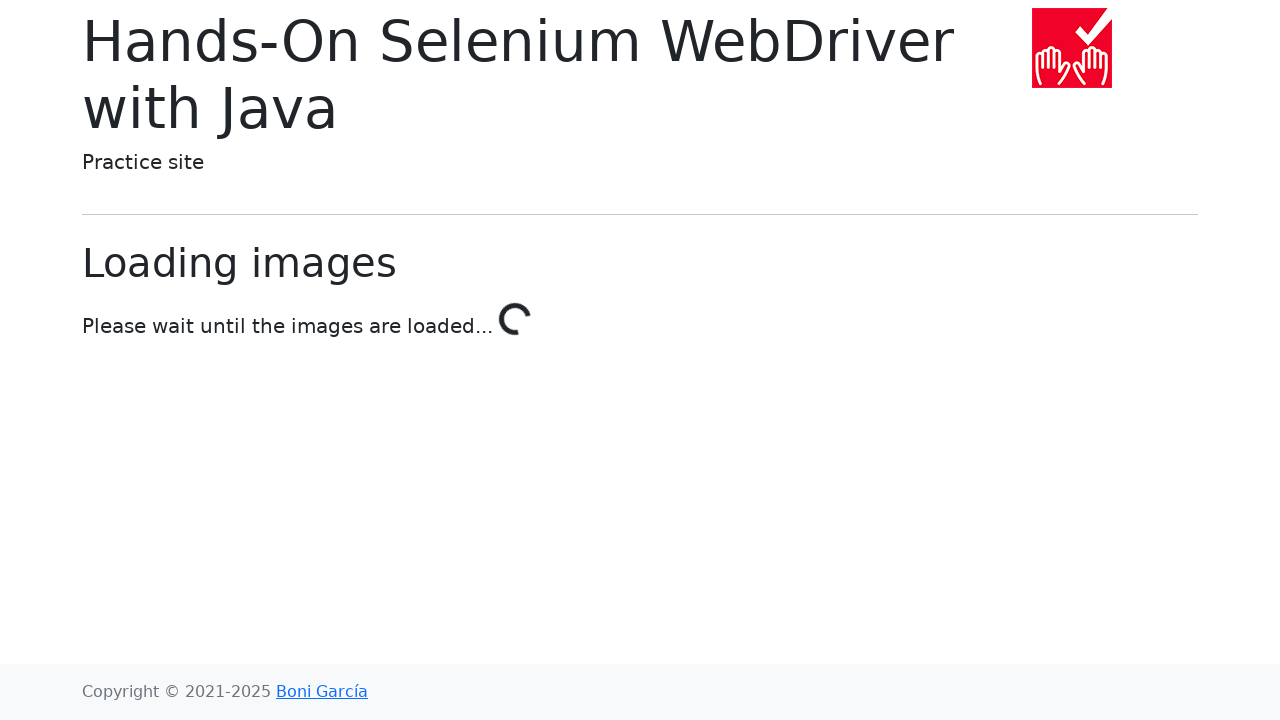

Waited for loading to complete - 'Done!' text appeared
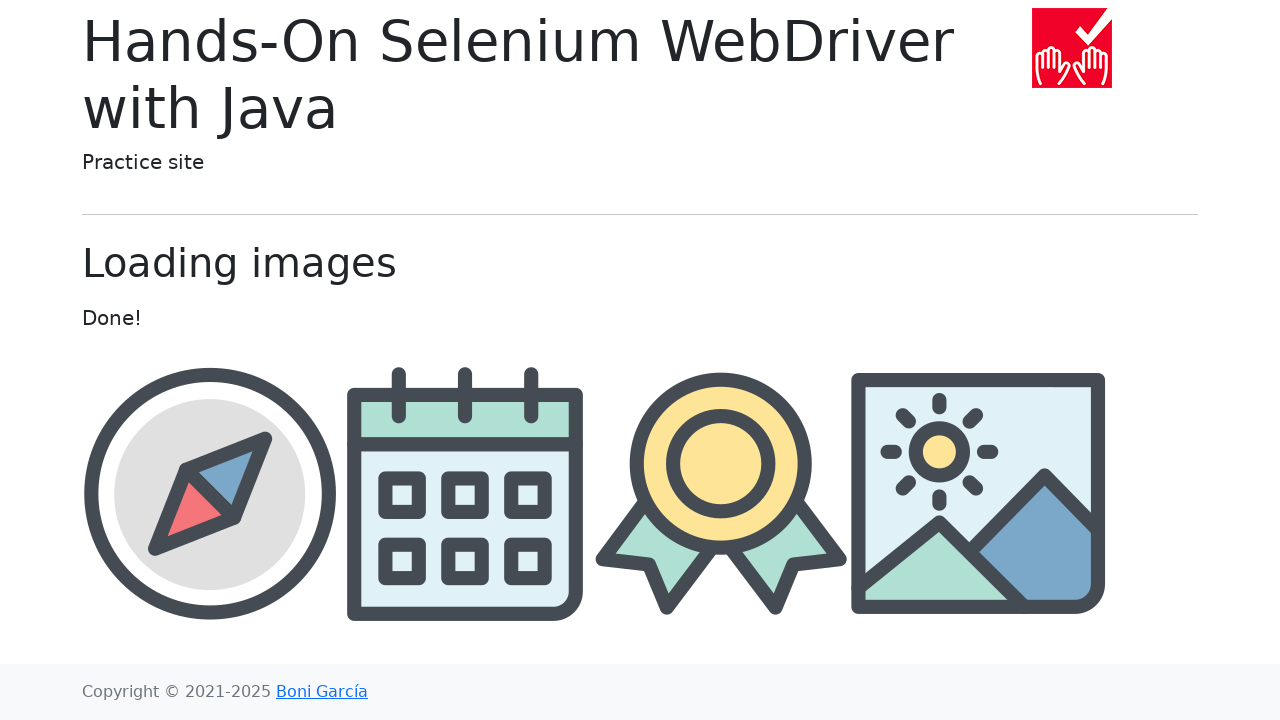

Verified that images are present on the page
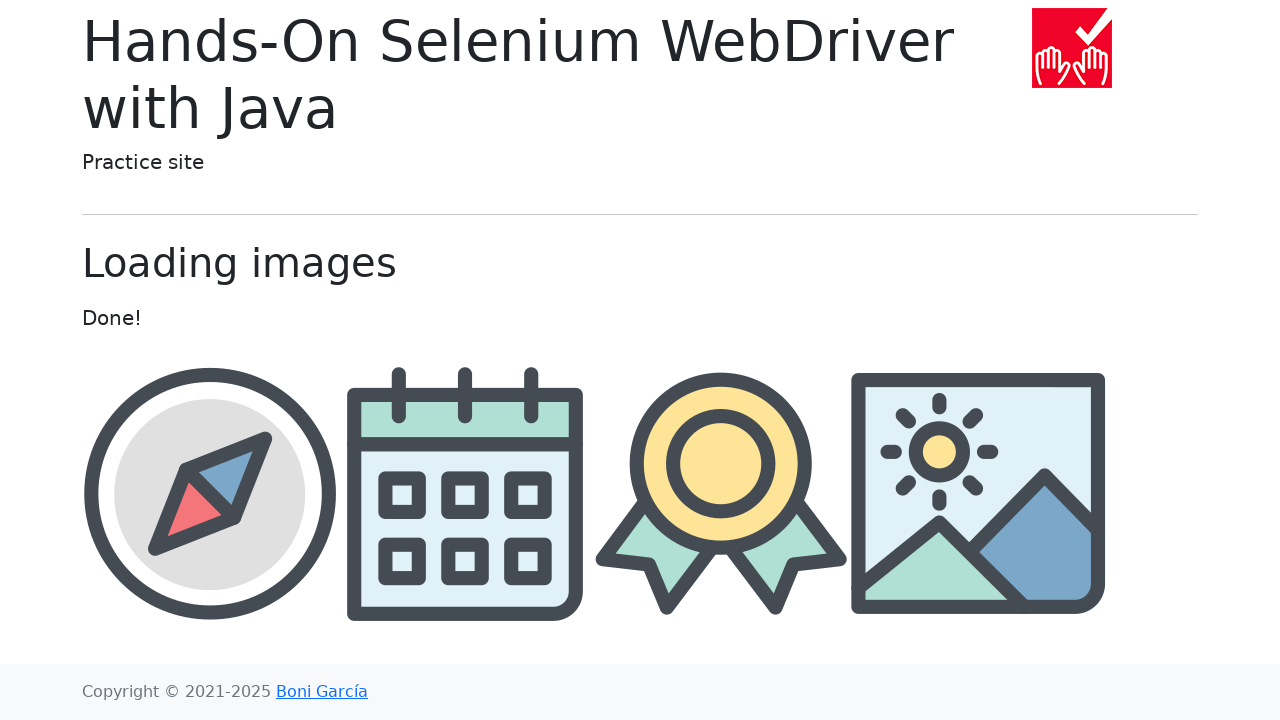

Verified that images with alt attributes are present
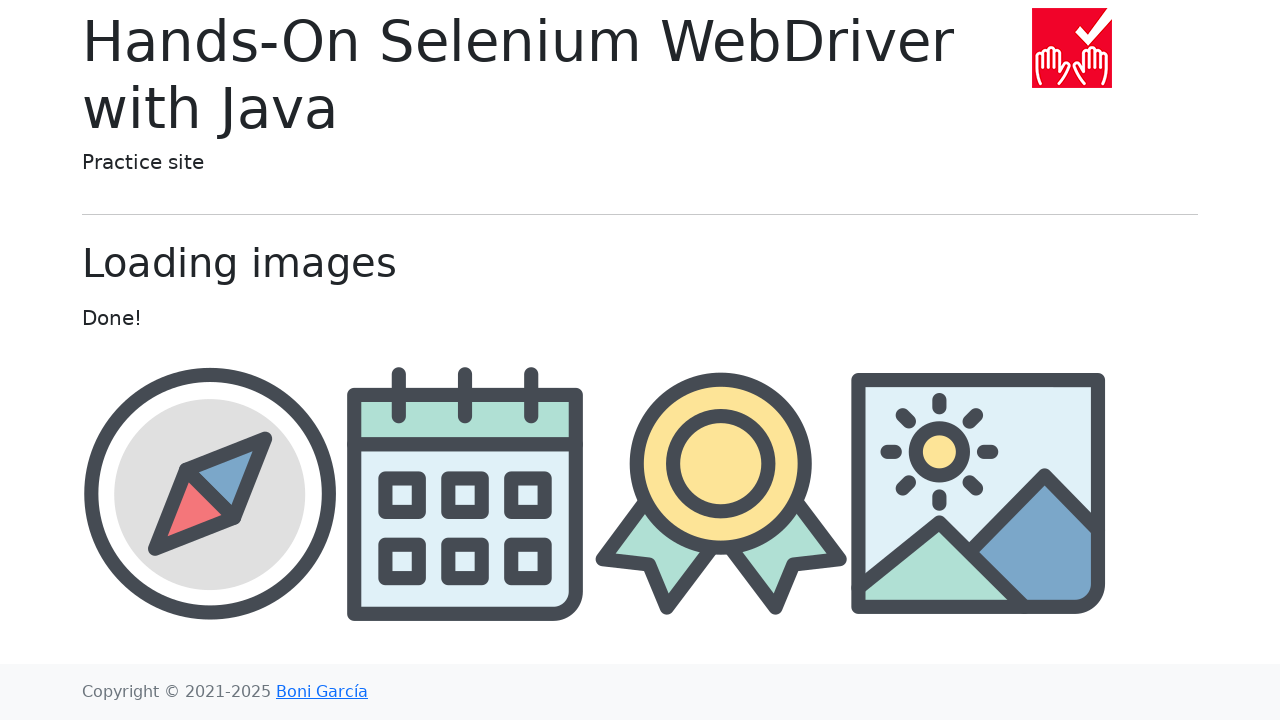

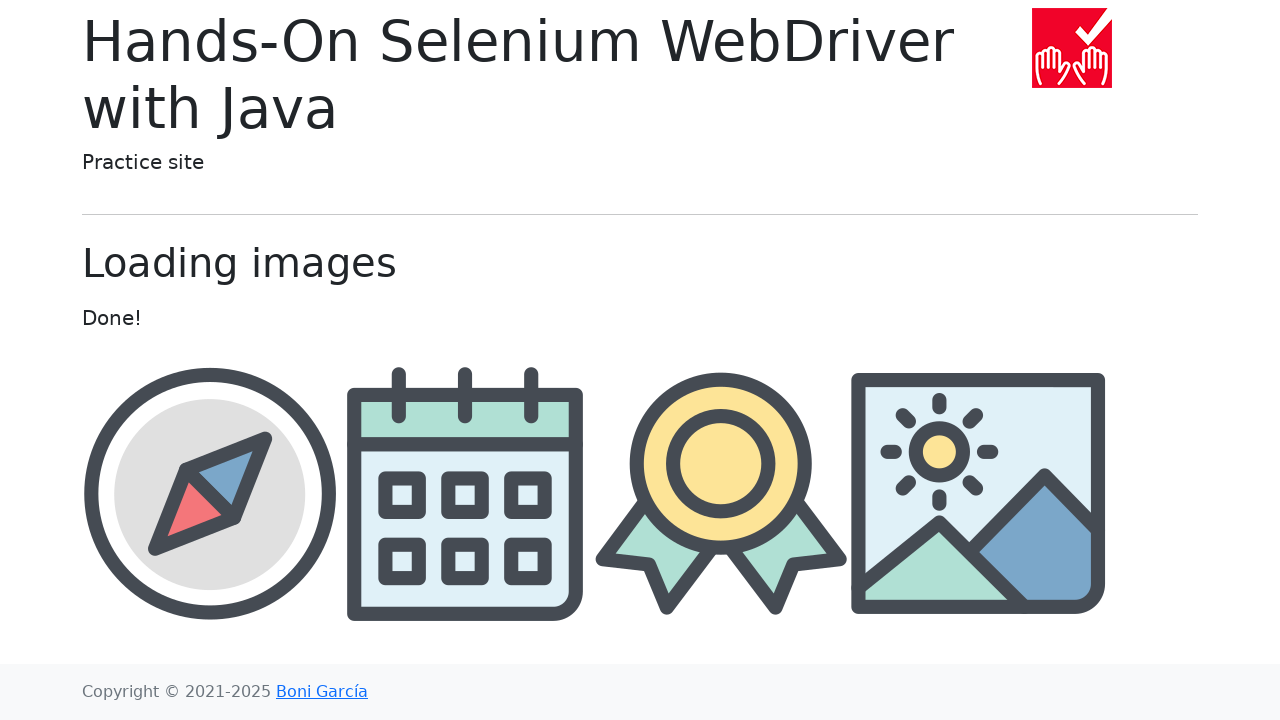